Basic browser automation test that navigates to the Wise Quarter website and verifies the page loads successfully.

Starting URL: https://www.wisequarter.com/

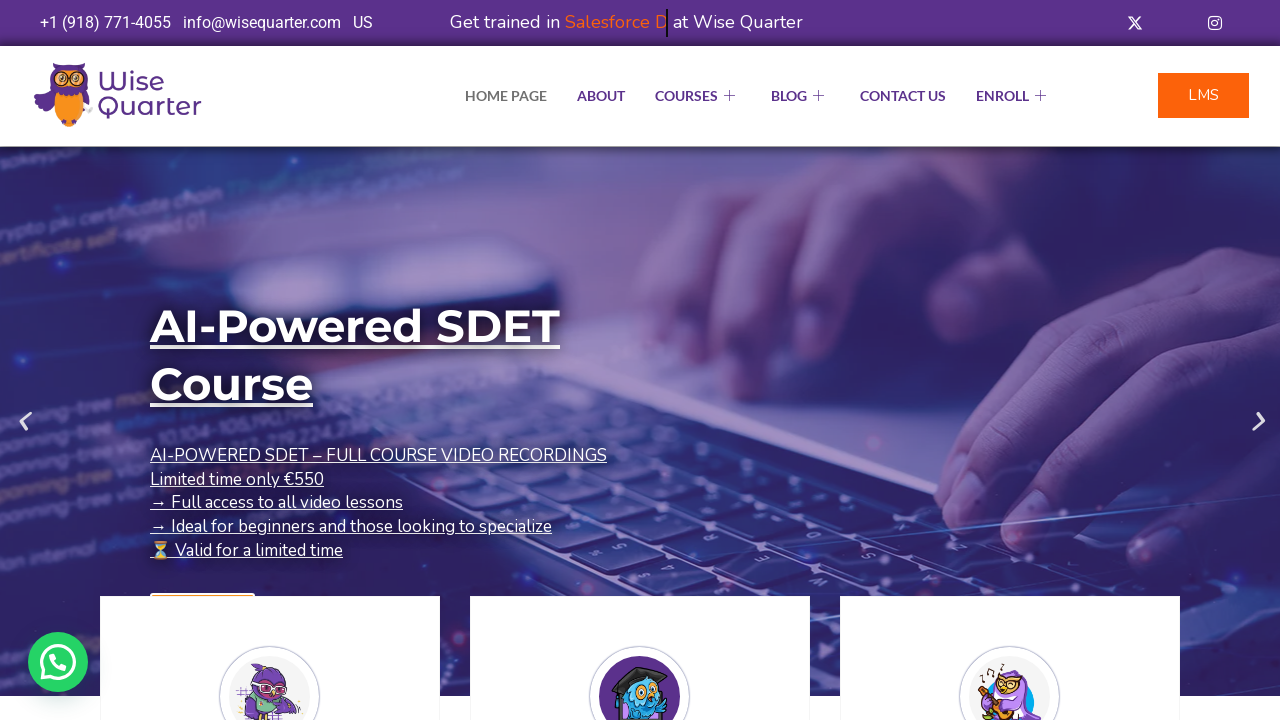

Waited for page DOM content to load
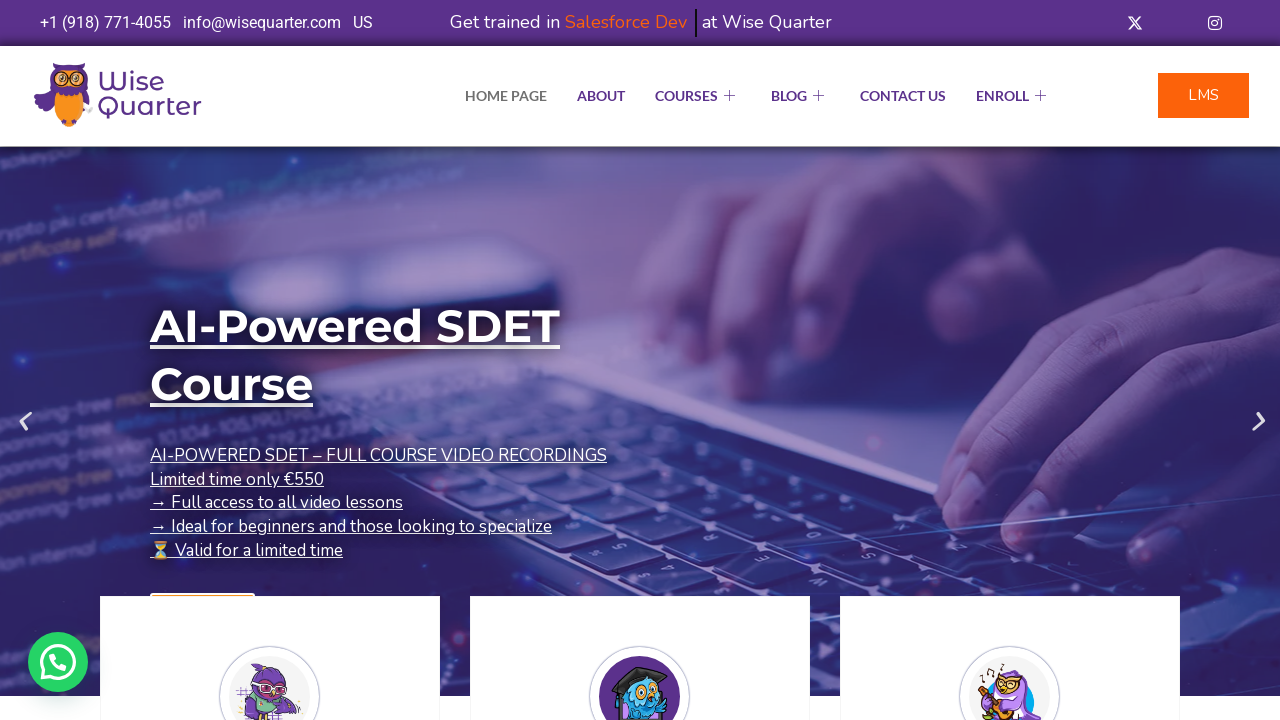

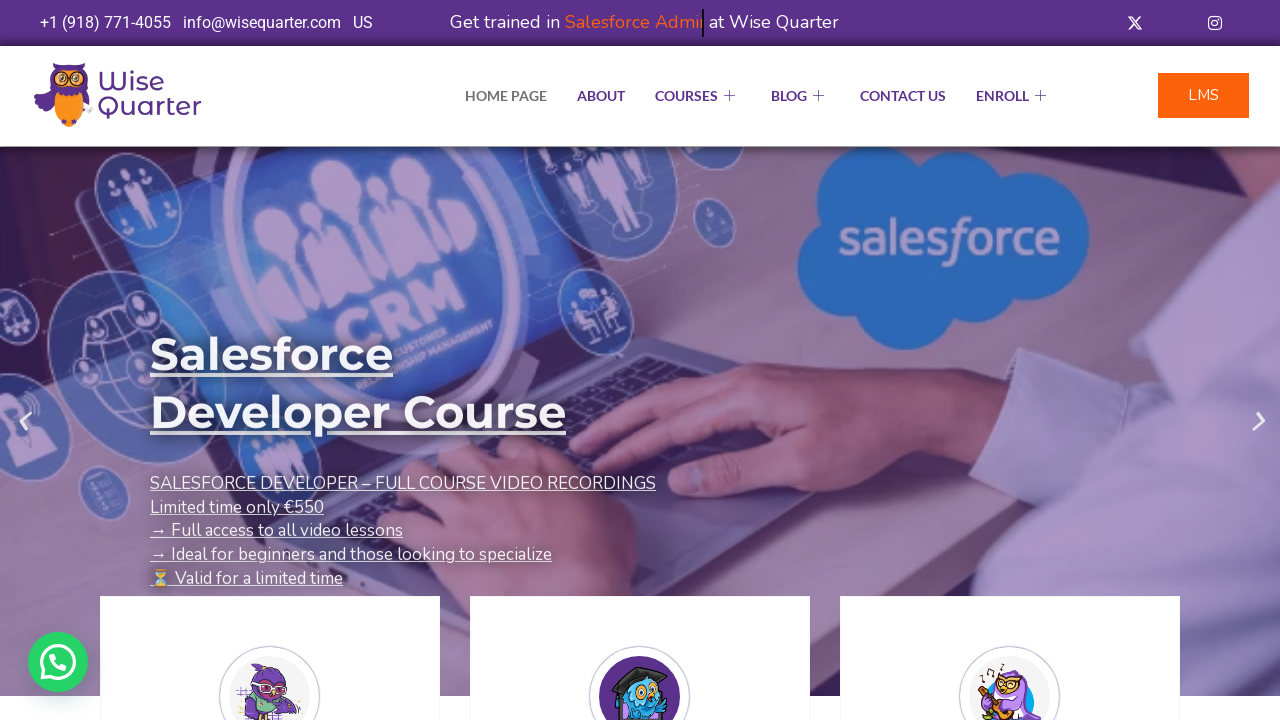